Tests successful login with valid credentials and verifies the secure area page is displayed

Starting URL: http://the-internet.herokuapp.com/login

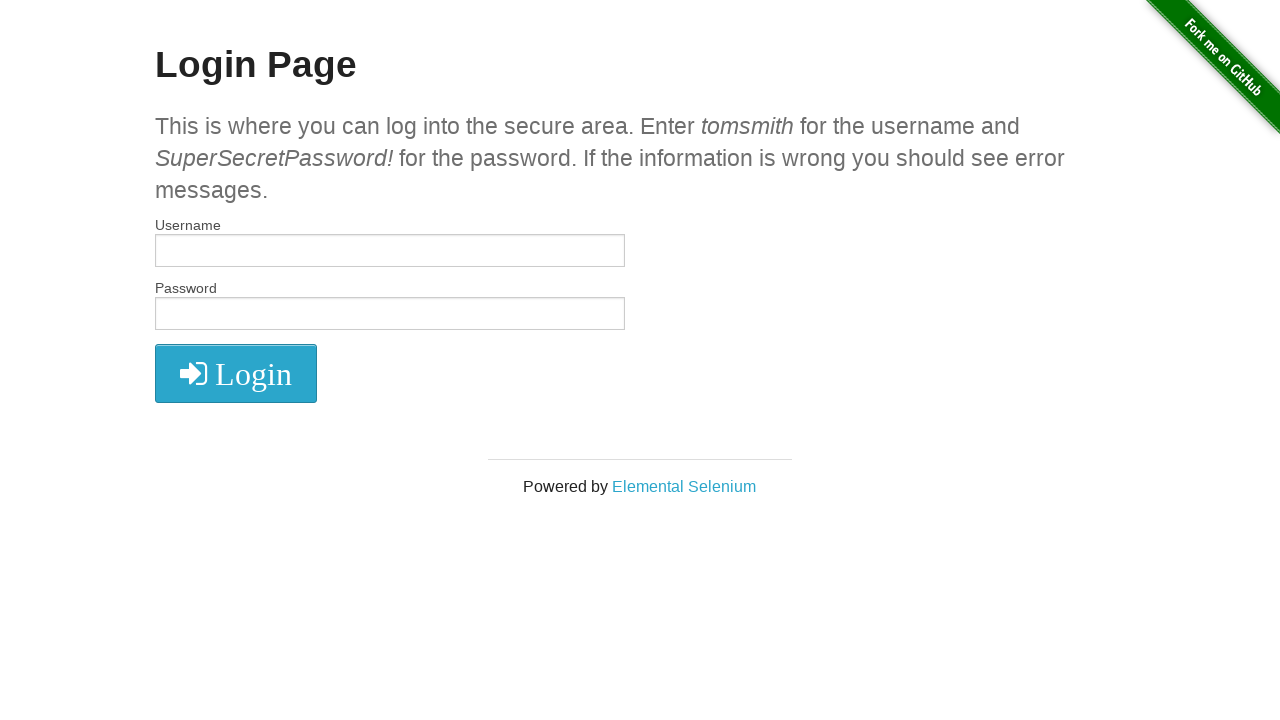

Filled username field with 'tomsmith' on #username
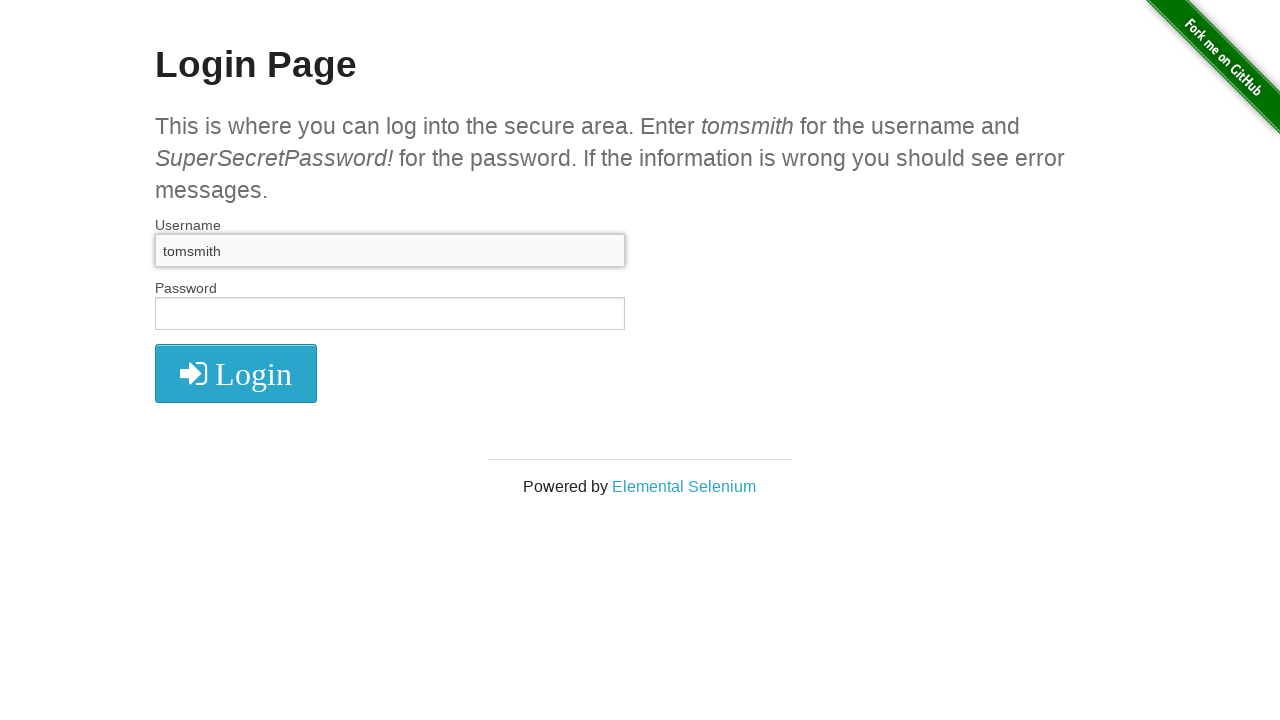

Filled password field with 'SuperSecretPassword!' on #password
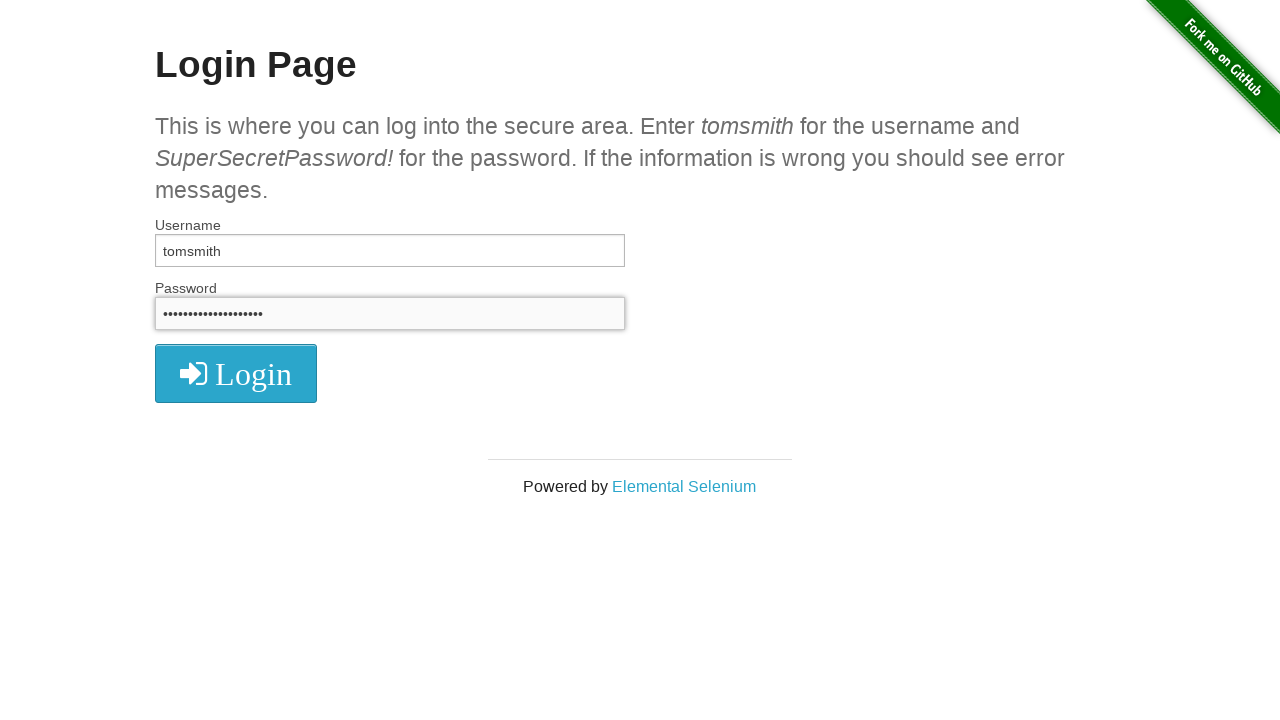

Clicked login button at (236, 373) on .radius
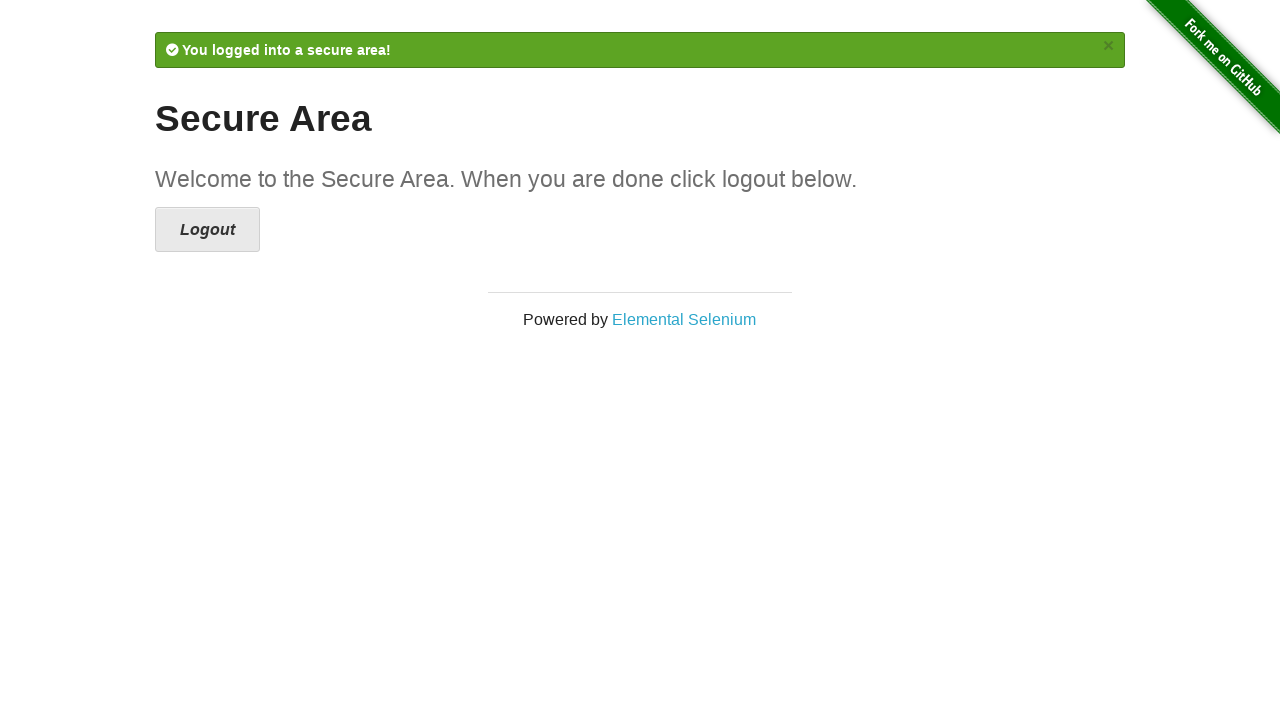

Verified secure area page loaded with 'Secure Area' heading
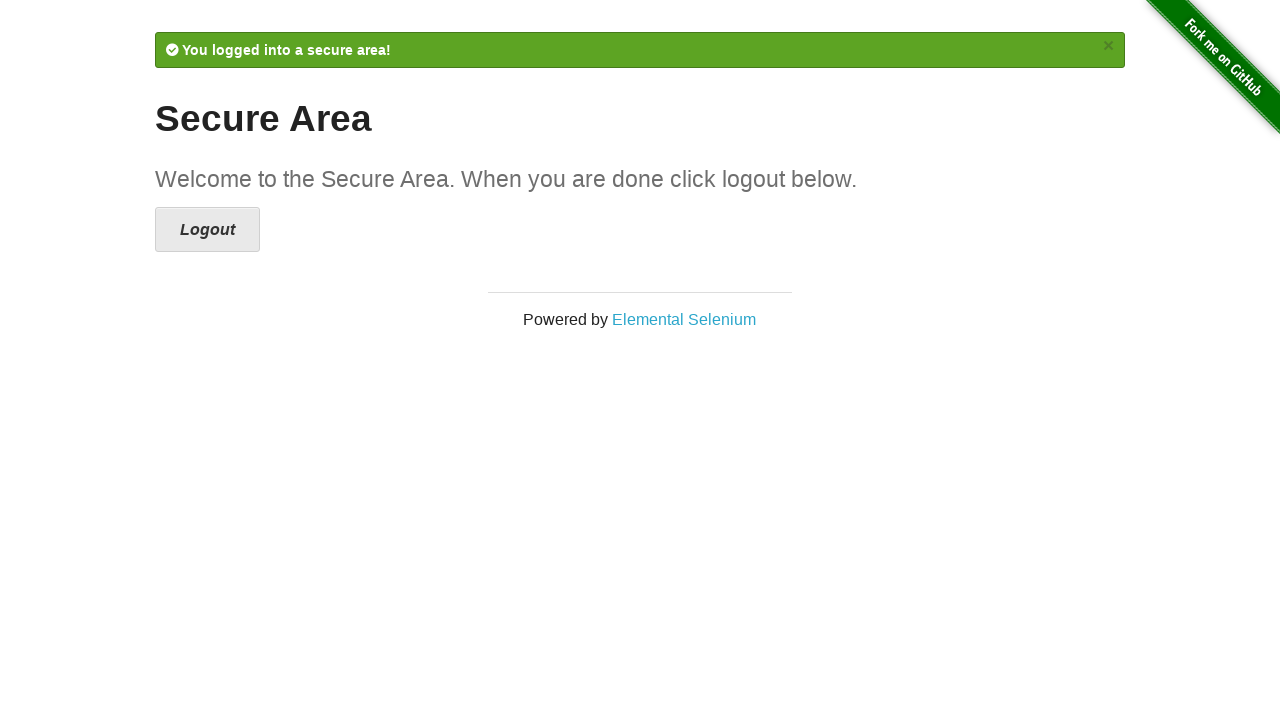

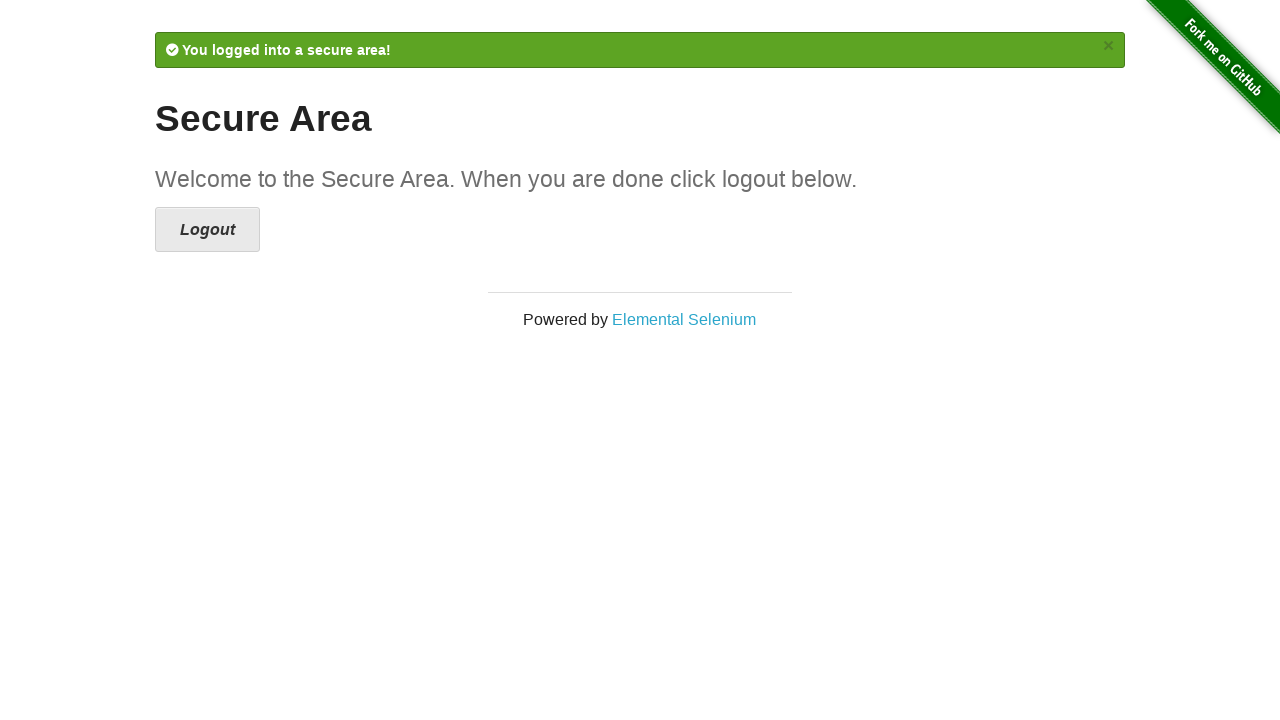